Navigates to the Rahul Shetty Academy login practice page to verify it loads correctly.

Starting URL: https://rahulshettyacademy.com/LoginpagePractise/

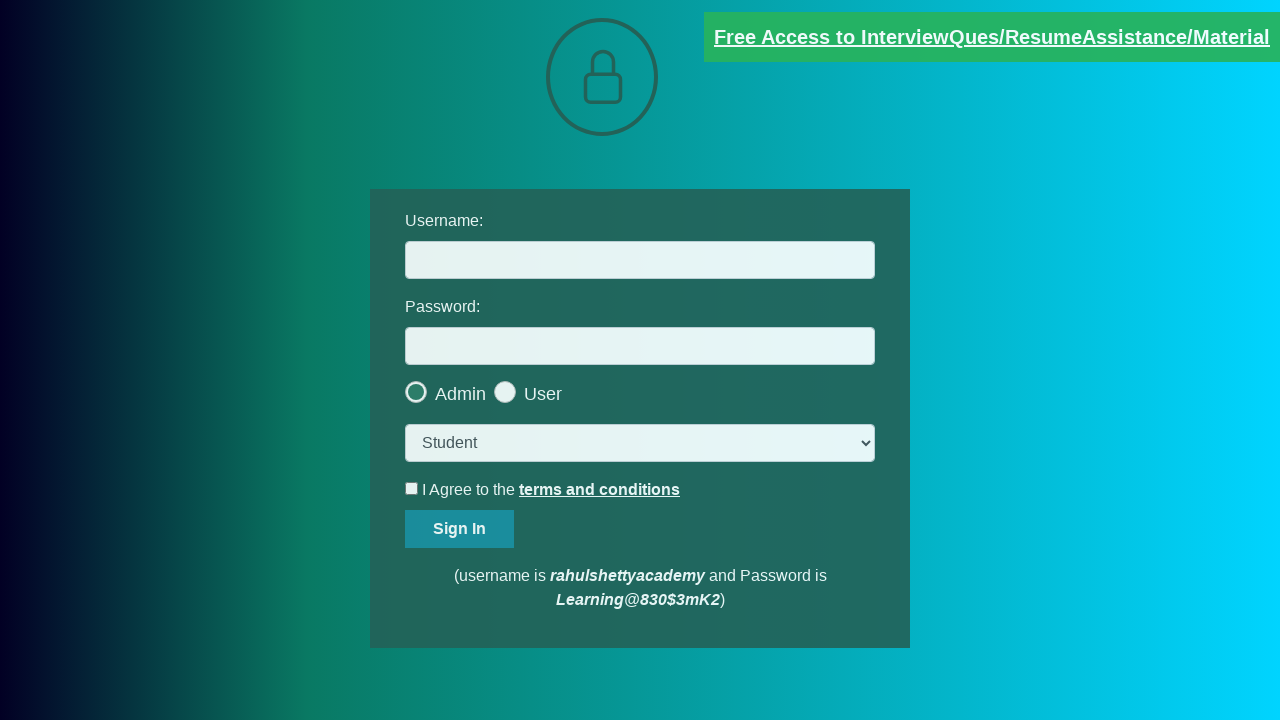

Waited for page to reach domcontentloaded state on Rahul Shetty Academy login practice page
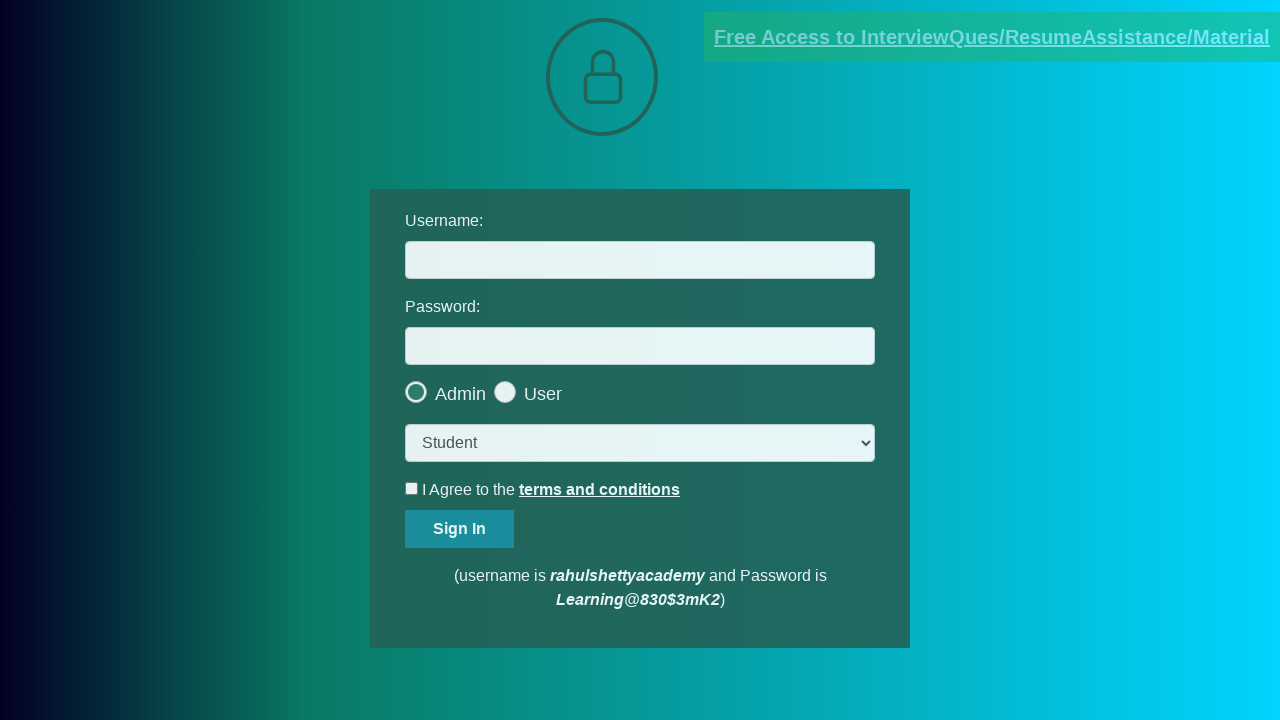

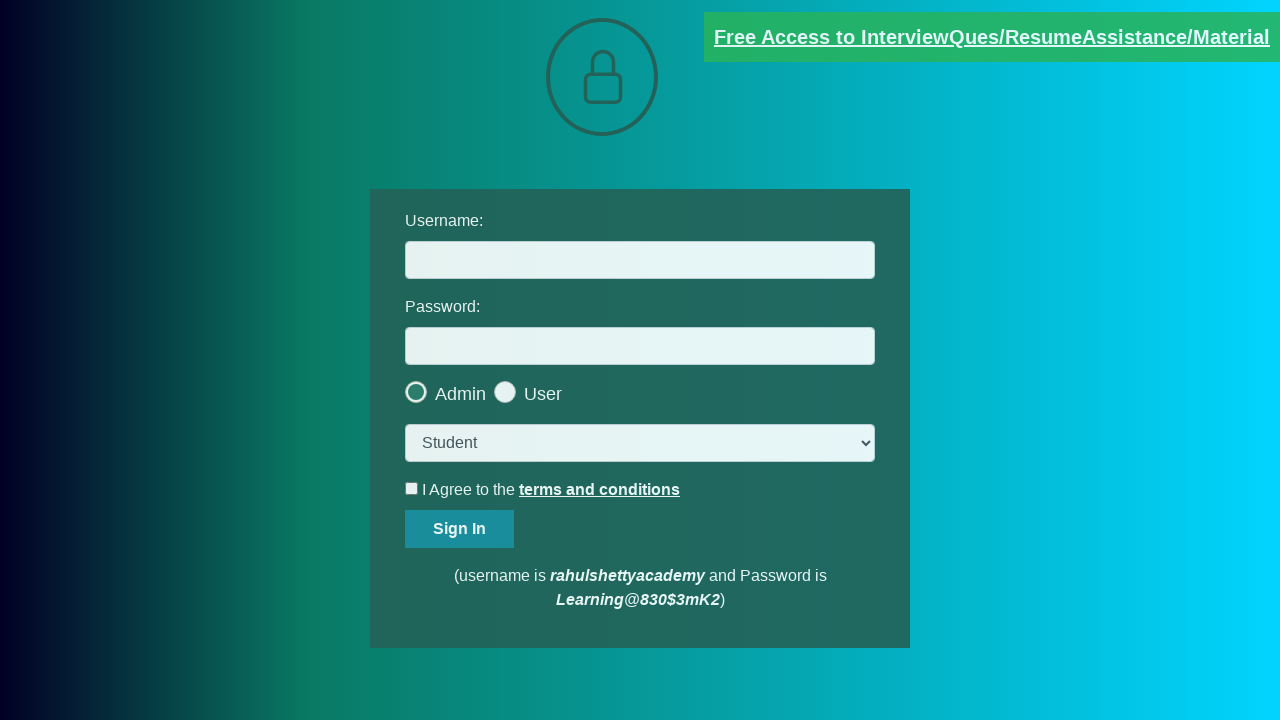